Fills out a dummy ticket booking form by selecting ticket type, entering traveler details, birth date, travel information, and contact details

Starting URL: https://www.dummyticket.com/

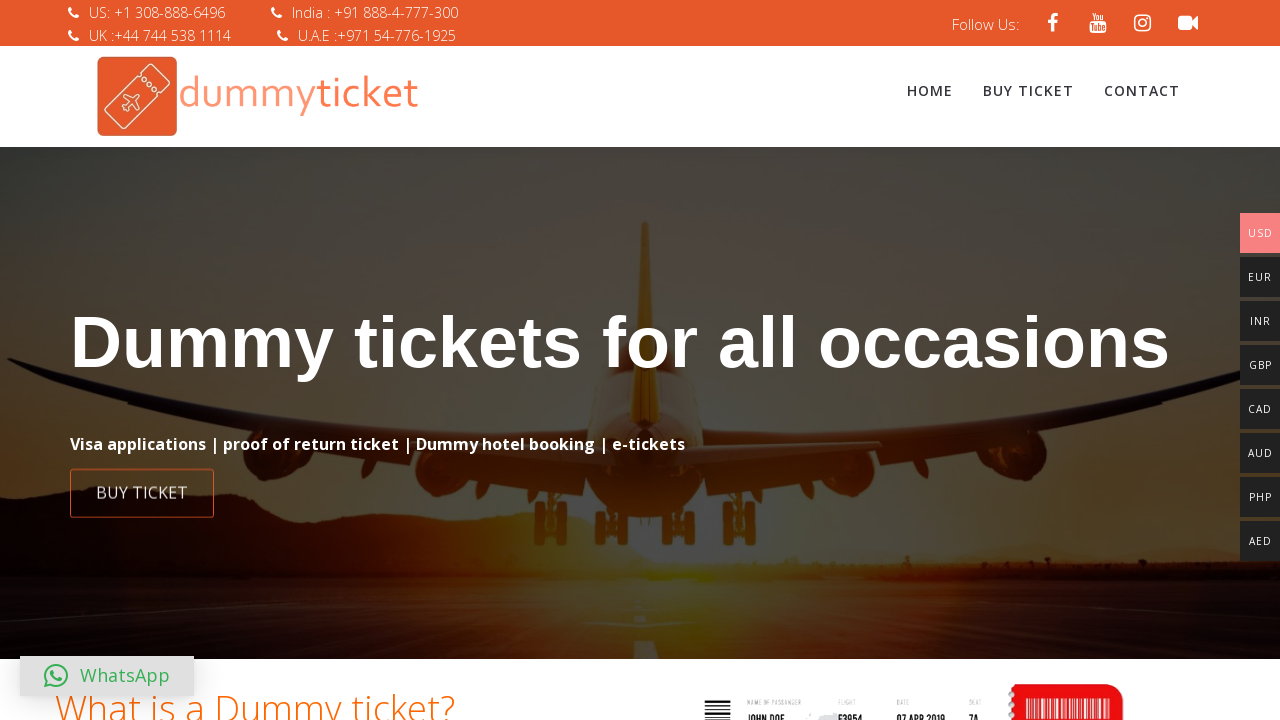

Clicked 'Buy Ticket' button at (1028, 91) on xpath=//a[text()='Buy Ticket']
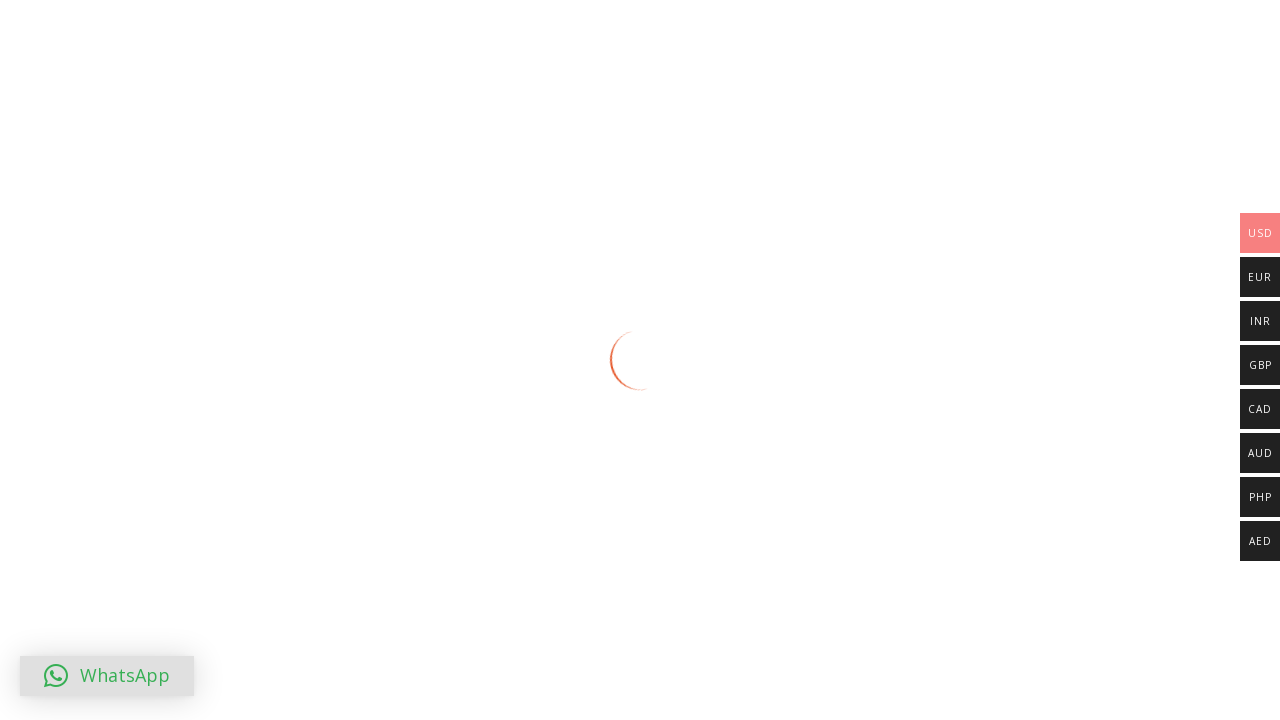

Selected ticket product at (116, 519) on xpath=//input[@id='product_551']
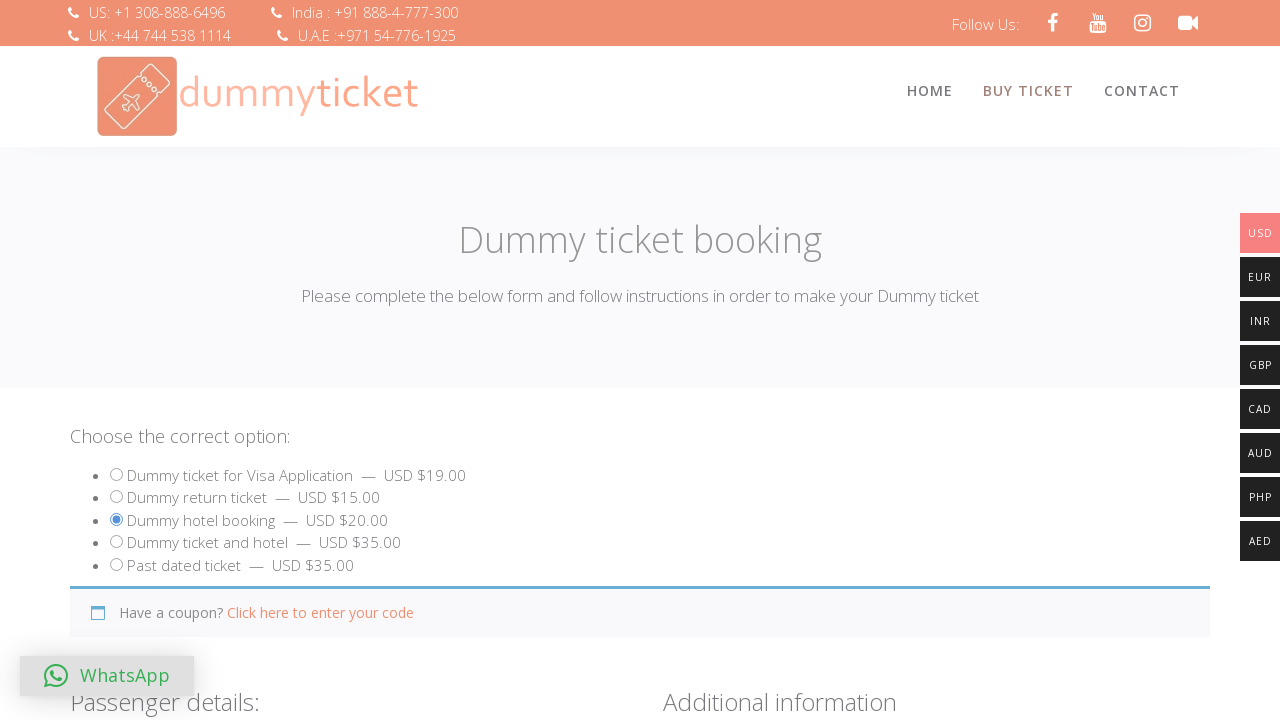

Clicked date of birth field to open date picker at (344, 360) on xpath=//input[@id='dob']
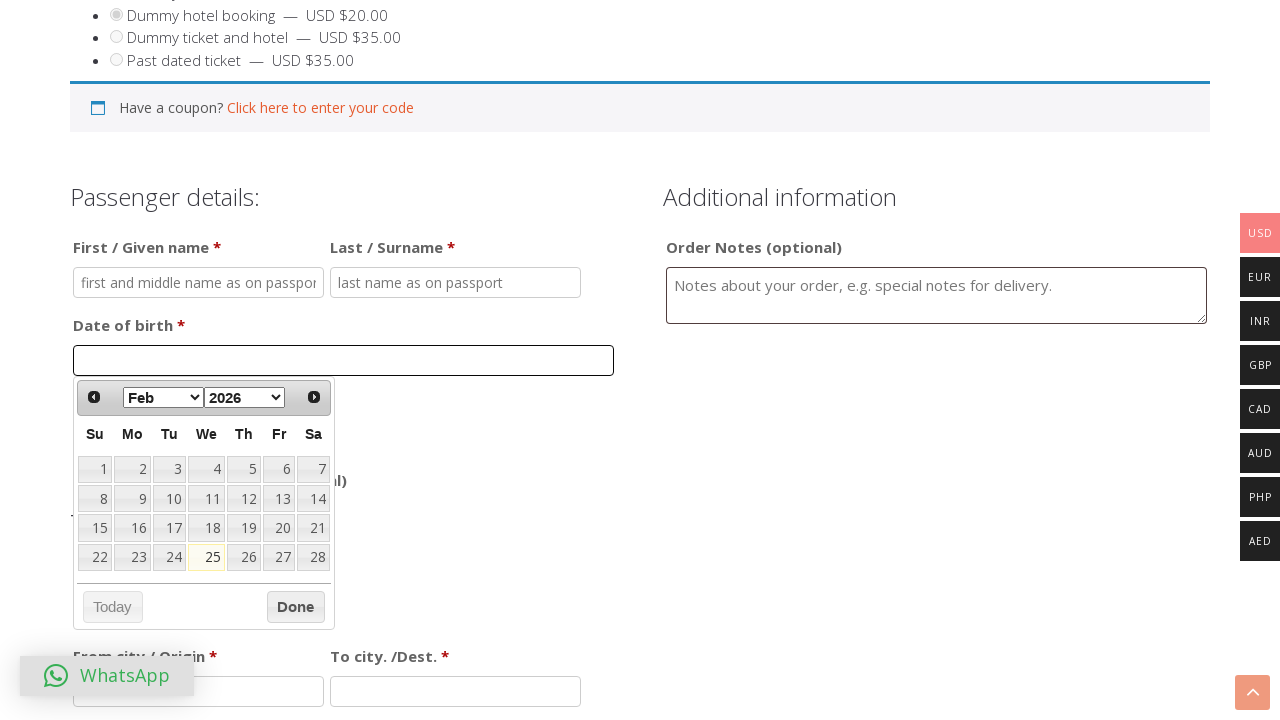

Filled traveler first name as 'TesterFirstname' on //input[@id='travname']
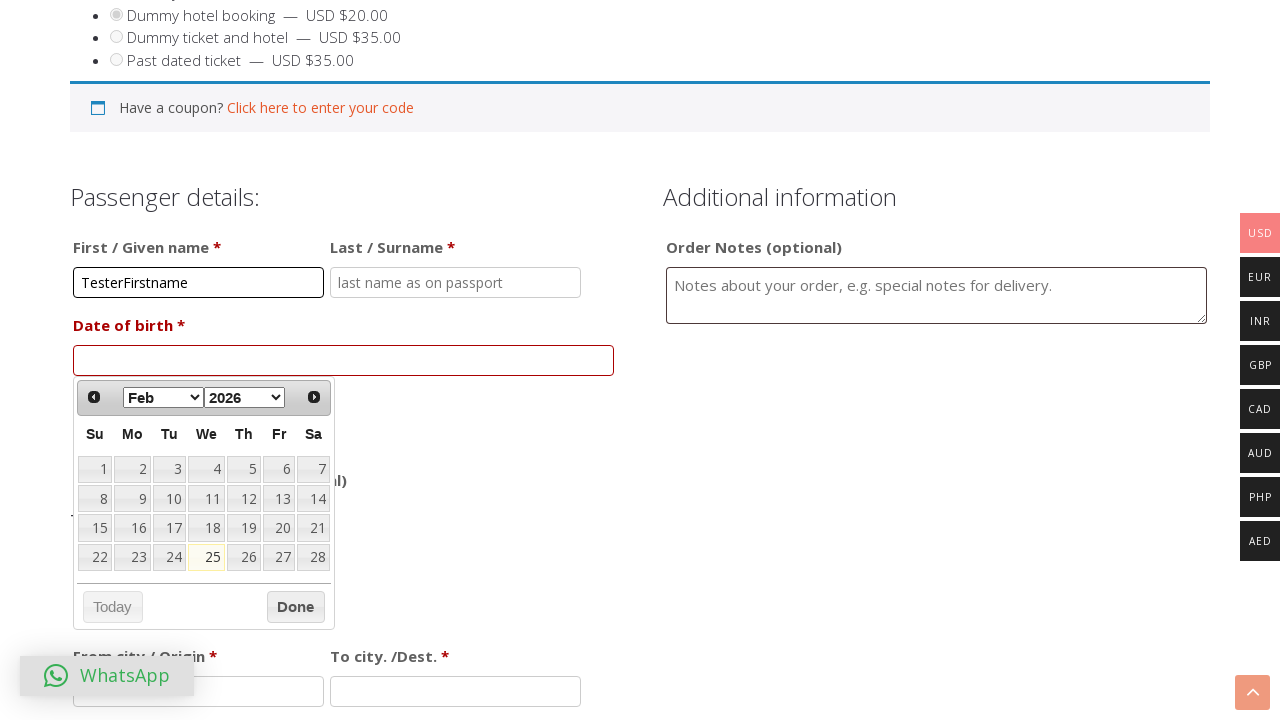

Filled traveler last name as 'TestLastname' on //input[@id='travlastname']
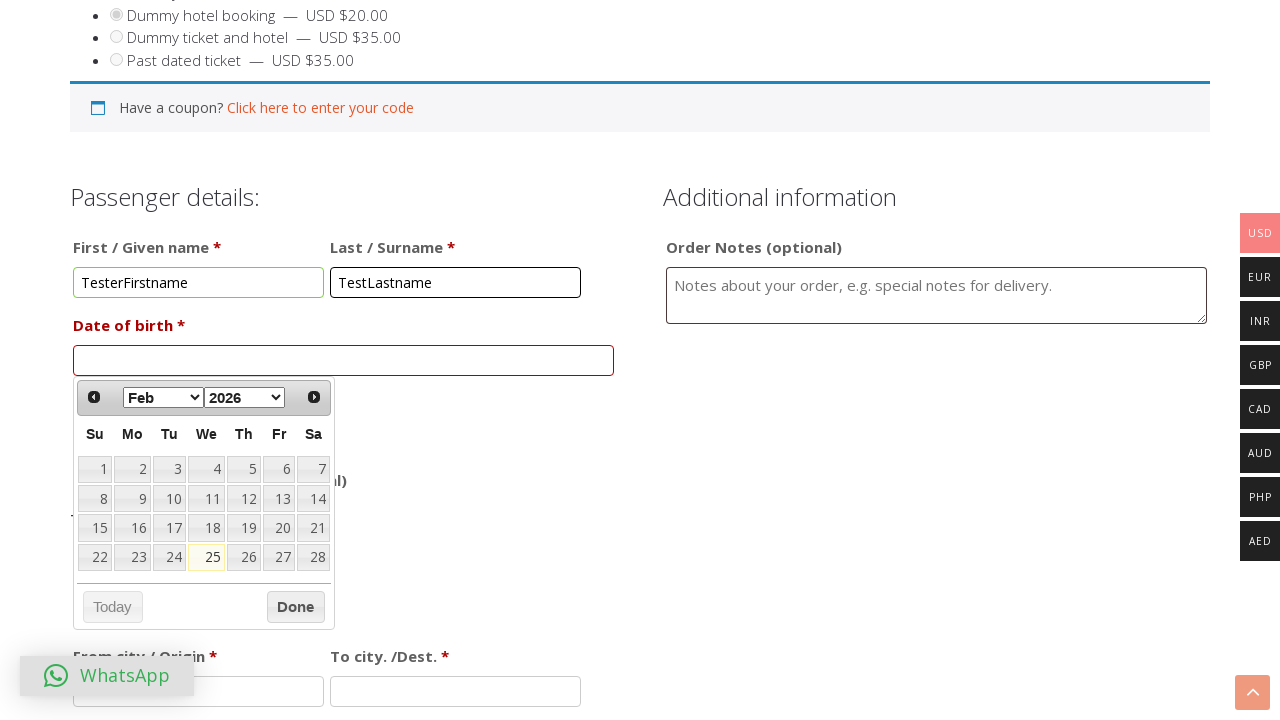

Selected birth month as 'Jan' on //select[@data-handler='selectMonth']
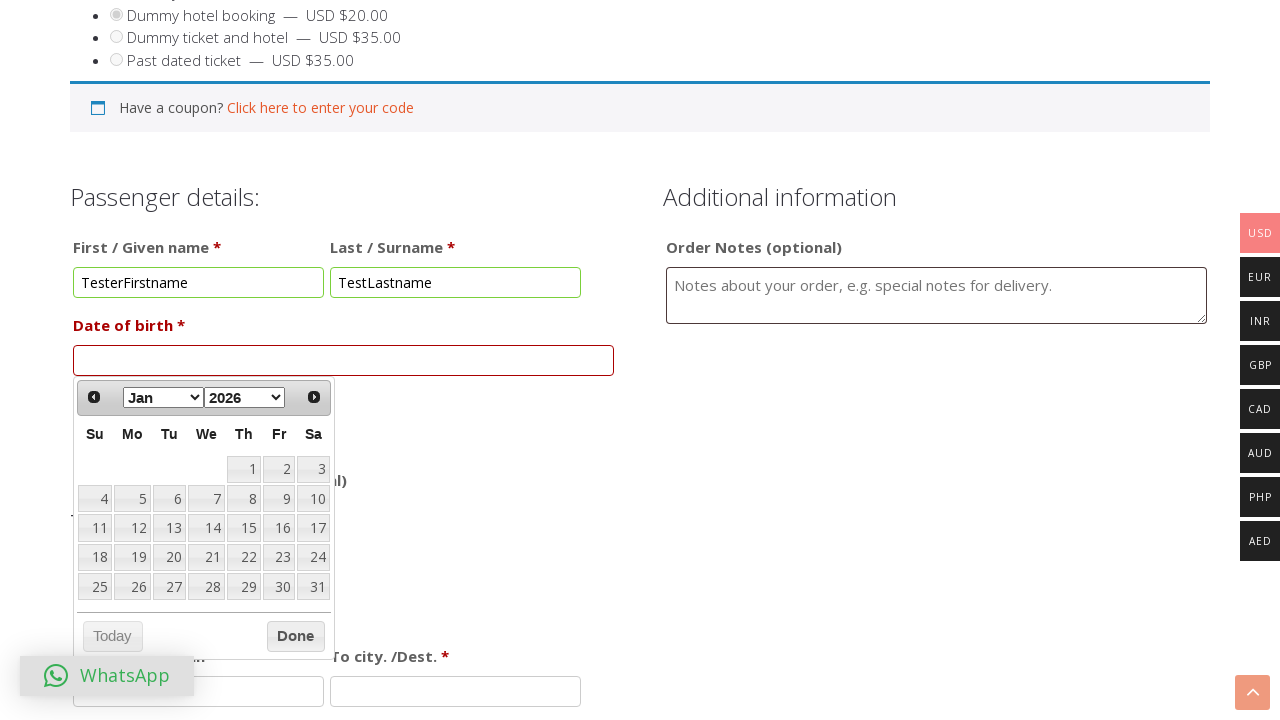

Selected birth year as '1997' on //select[@data-handler='selectYear']
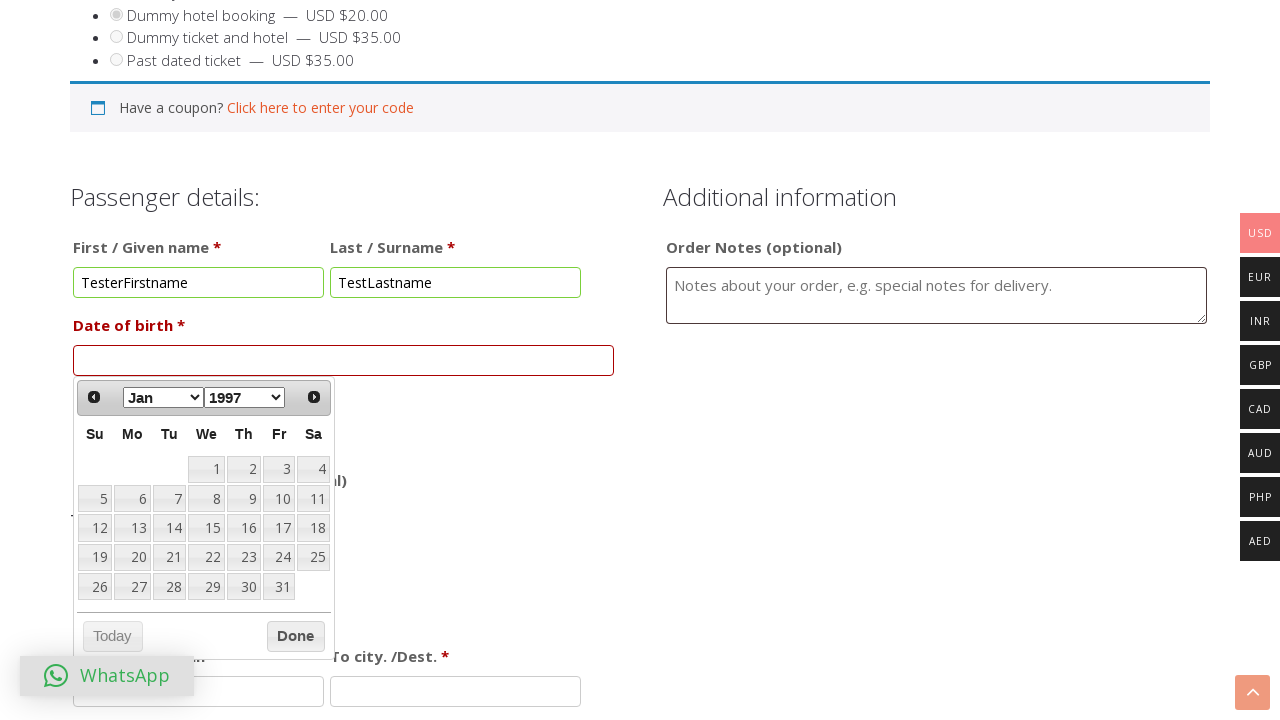

Selected birth day as '28' at (169, 587) on xpath=//table[@class='ui-datepicker-calendar']//a[text()='28']
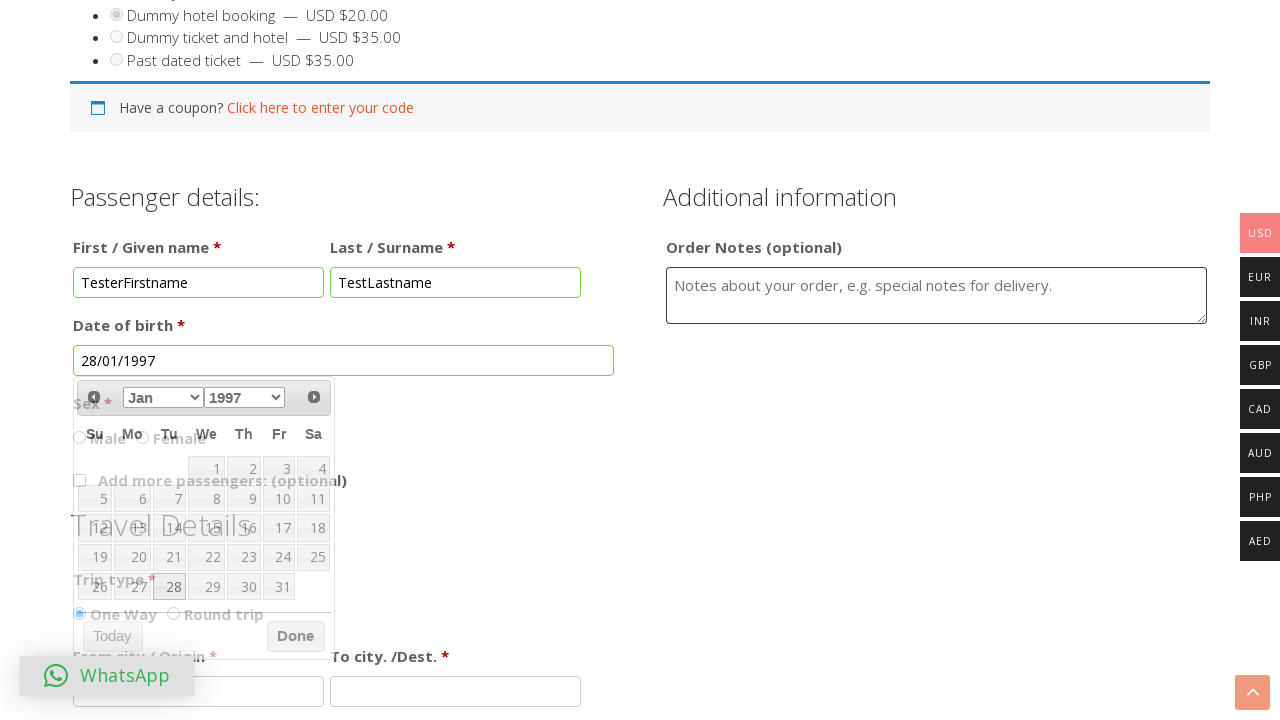

Selected gender option at (80, 437) on xpath=//input[@id='sex_1']
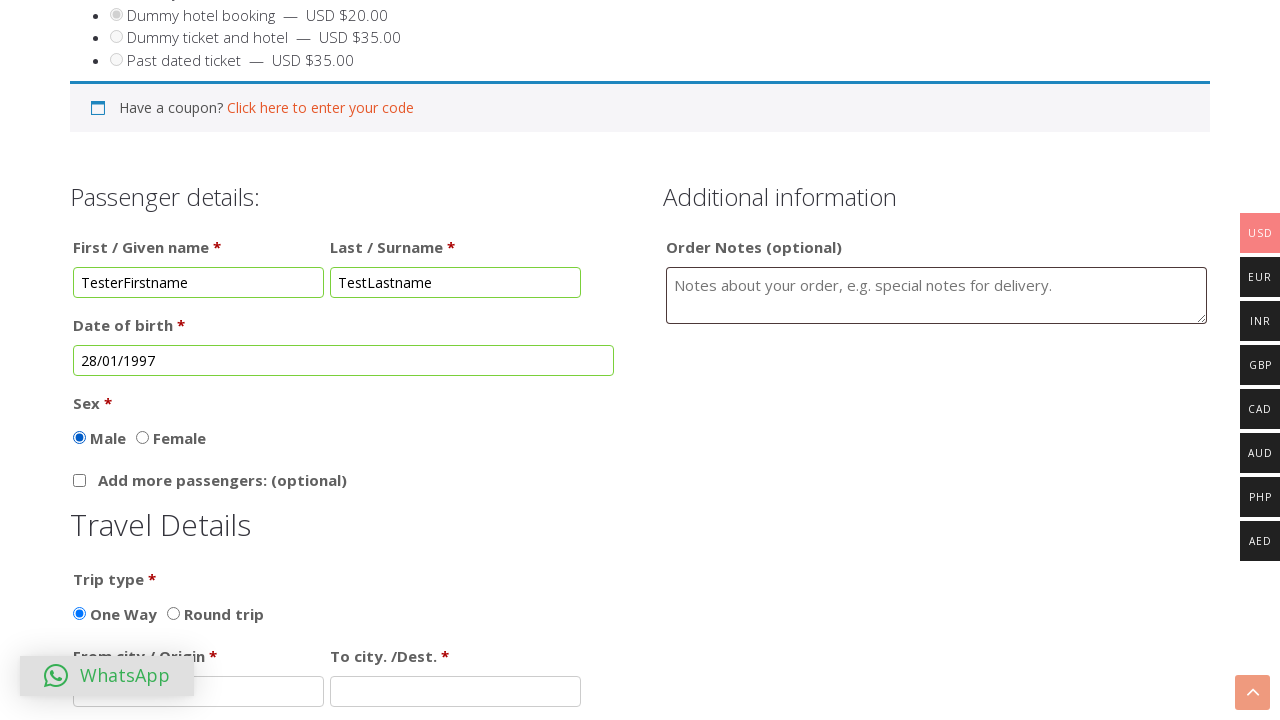

Selected travel type at (174, 613) on xpath=//input[@id='traveltype_2']
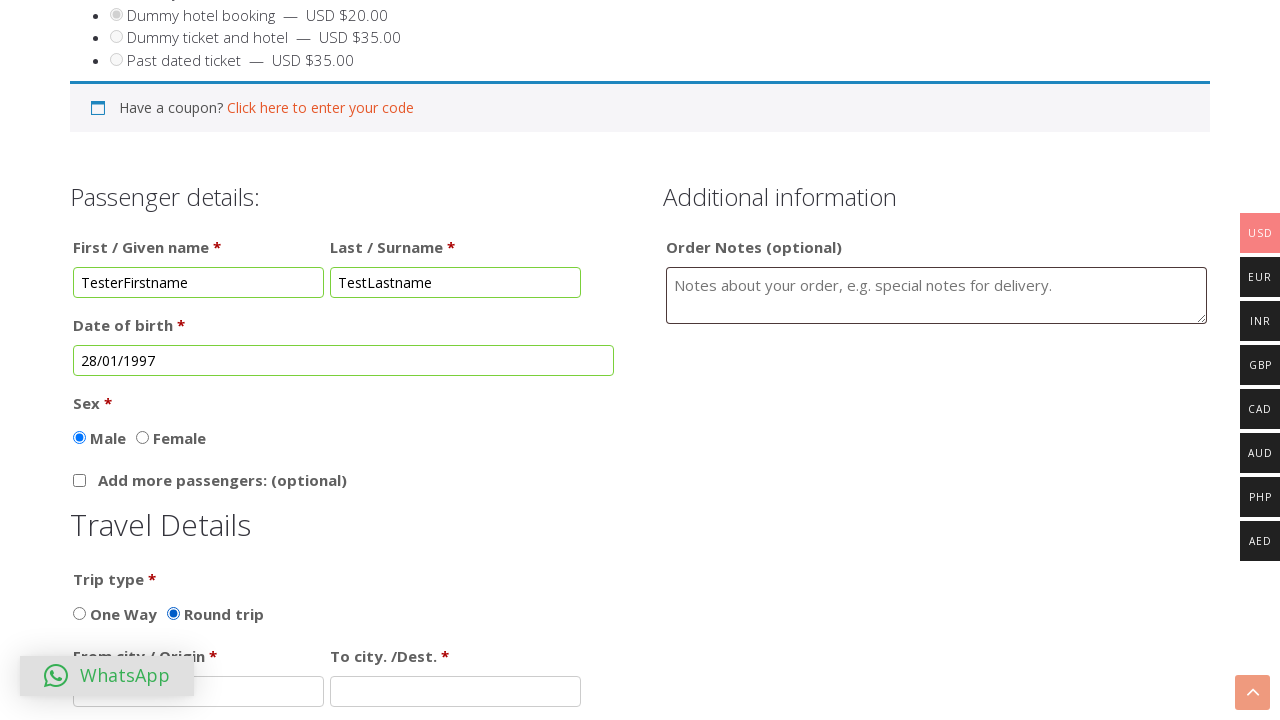

Filled departure city as 'Chennai' on //input[@id='fromcity']
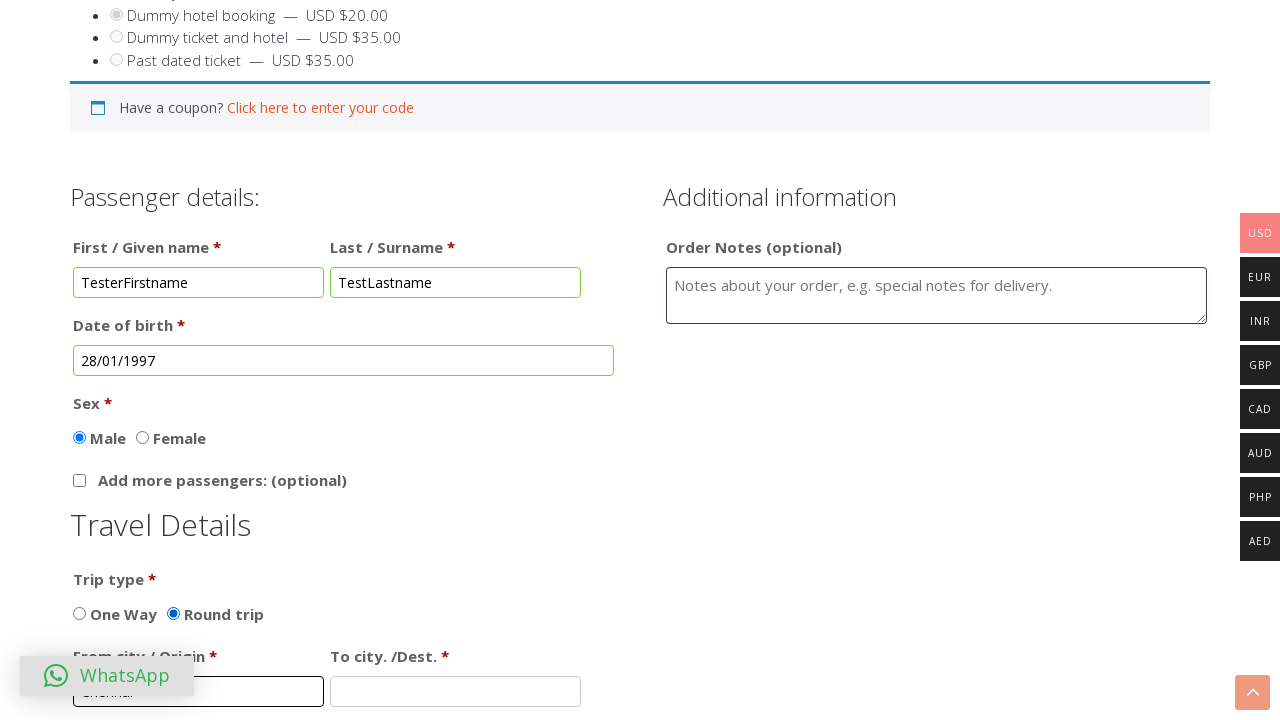

Filled destination city as 'Tokyo' on //input[@id='tocity']
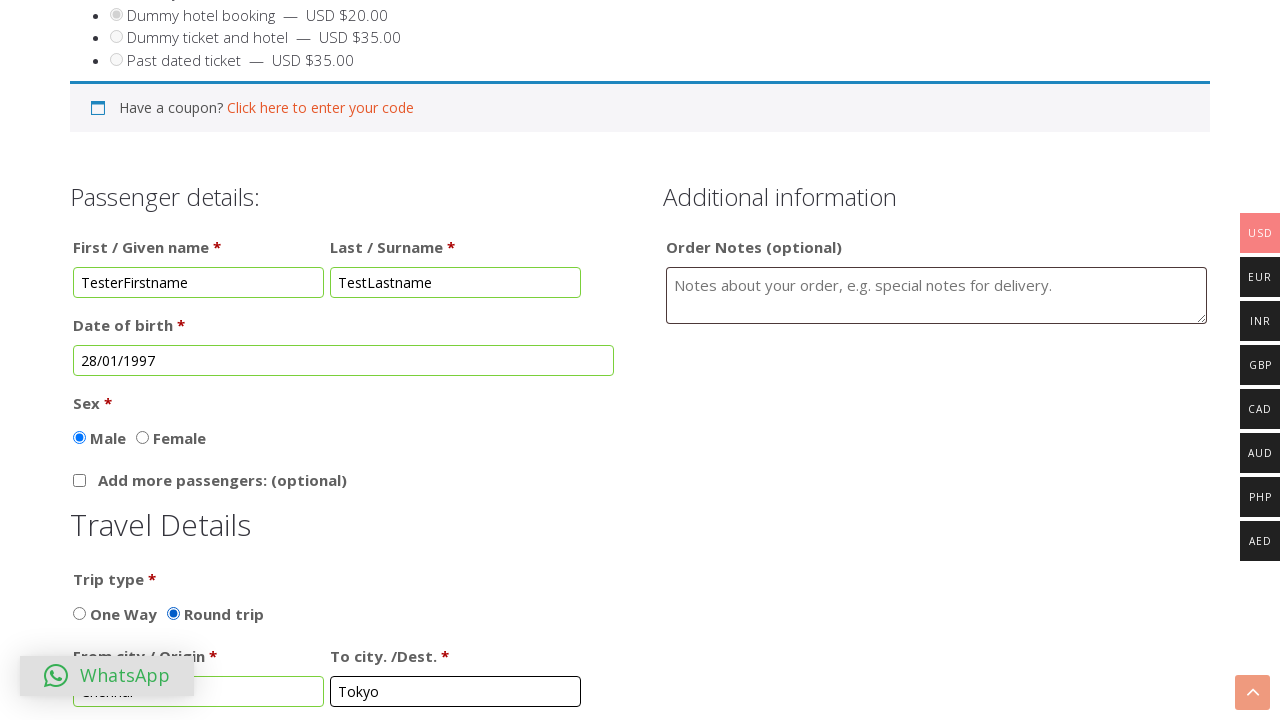

Filled phone number as '9876543210' on //input[@id='billing_phone']
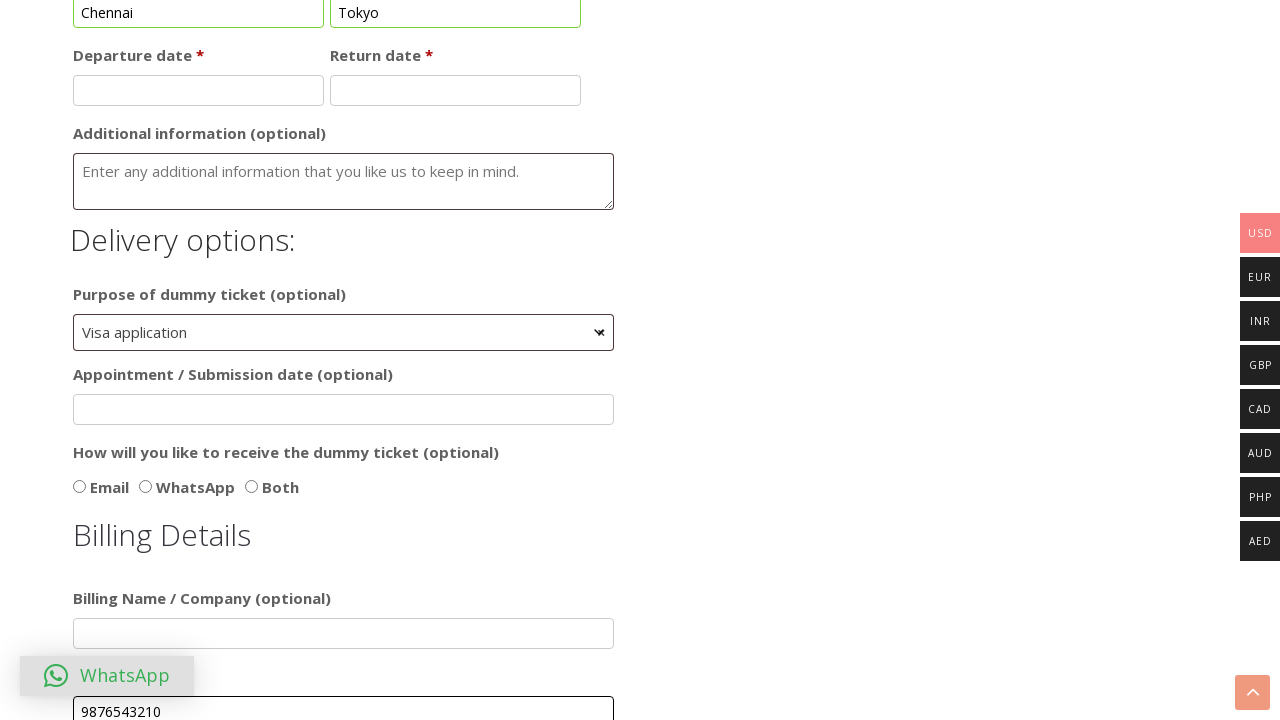

Filled email as 'testuser@example.com' on //input[@id='billing_email']
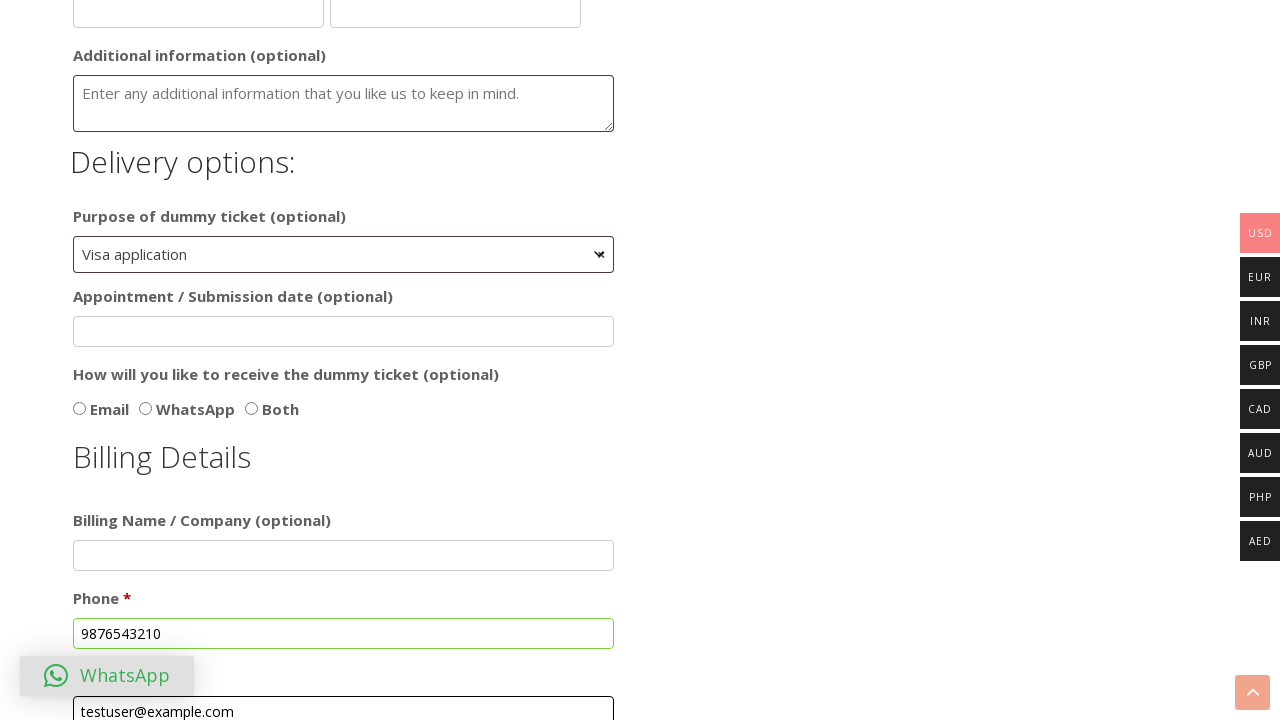

Clicked country dropdown to open options at (344, 360) on xpath=//span[@id='select2-billing_country-container']
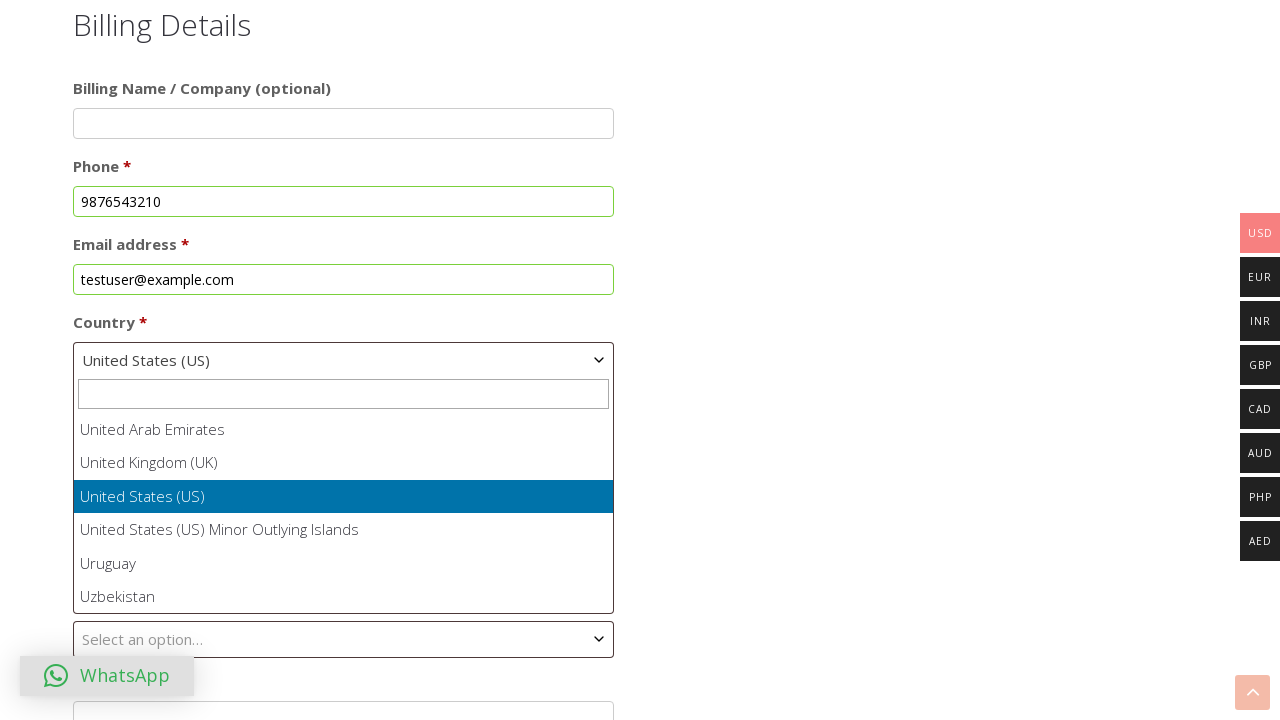

Selected 'Japan' from country dropdown at (344, 513) on xpath=//li[contains(text(), 'Japan')]
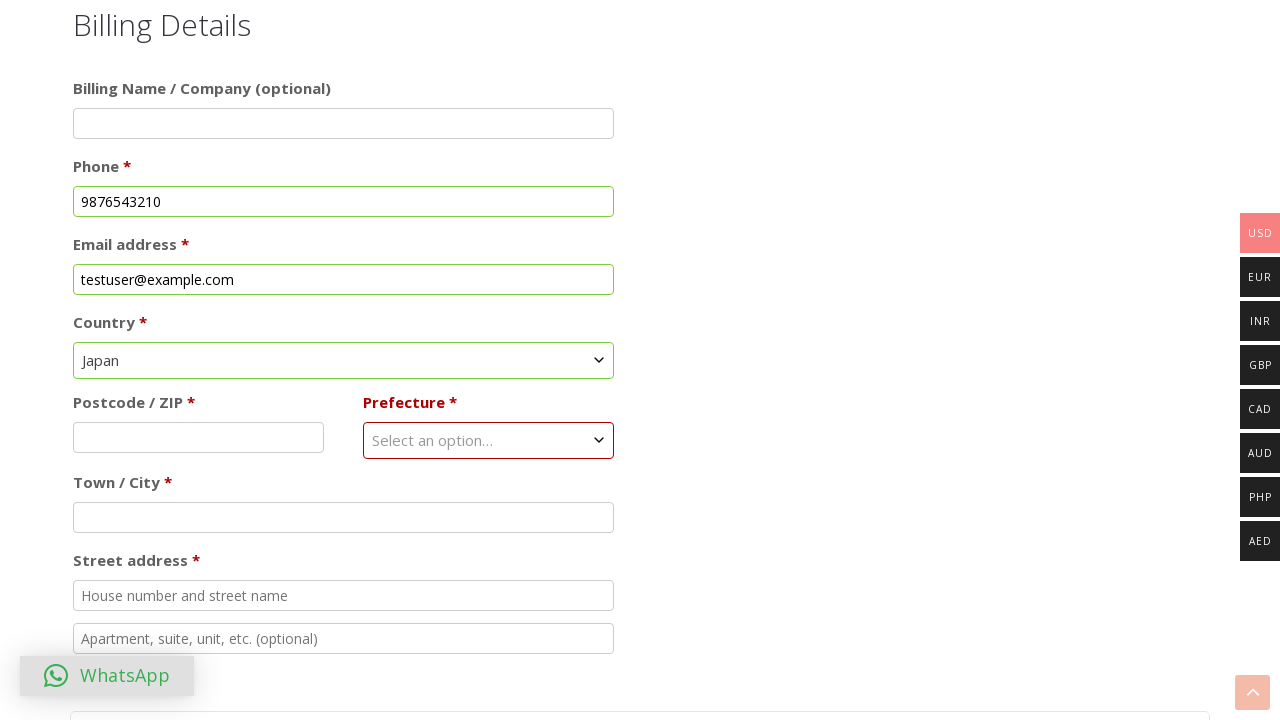

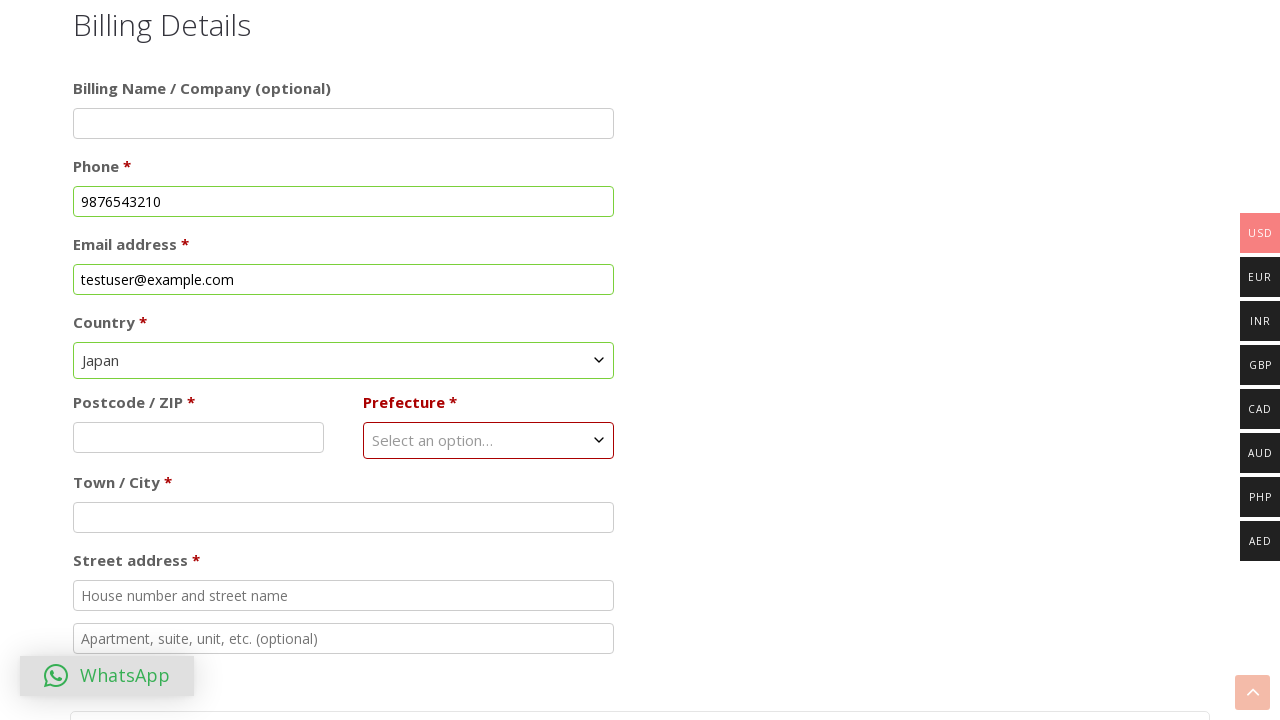